Tests file upload functionality on a demo page by uploading a runtime-generated file, demonstrating single file upload, file removal, and re-upload capabilities.

Starting URL: https://davidwalsh.name/demo/multiple-file-upload.php

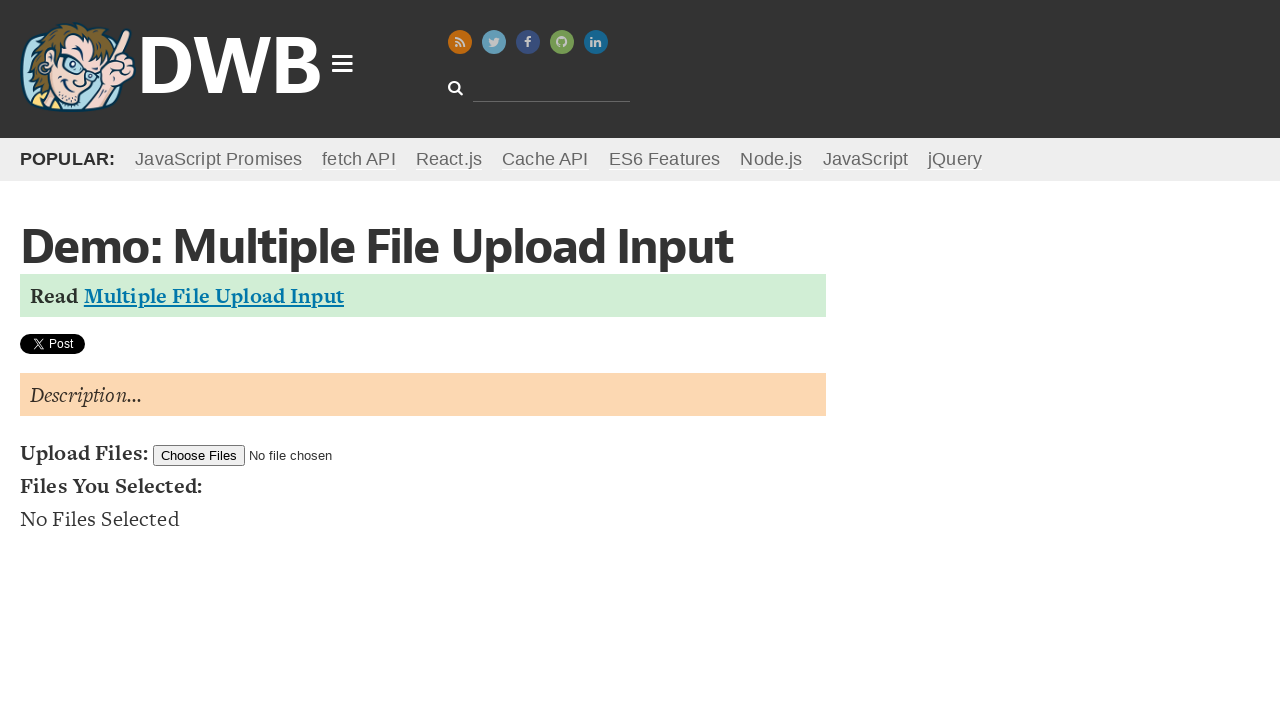

Uploaded single runtime-generated file (testfile1.txt)
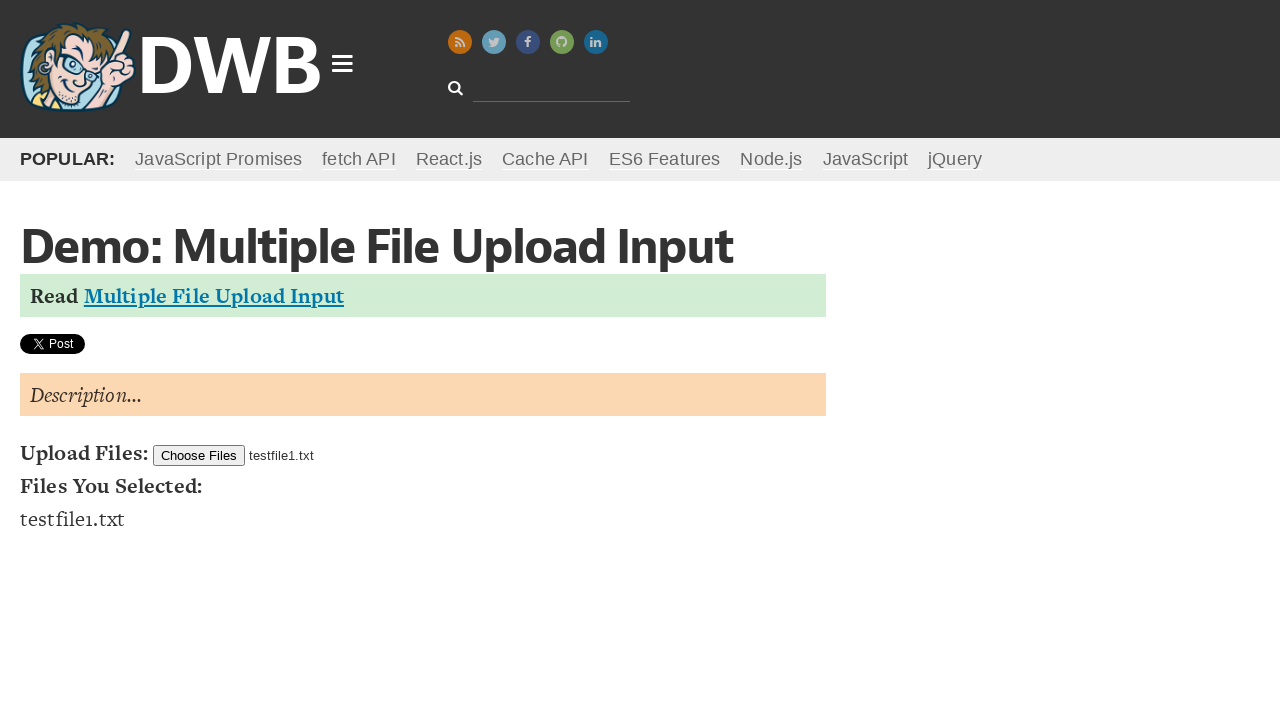

Removed all files from upload input
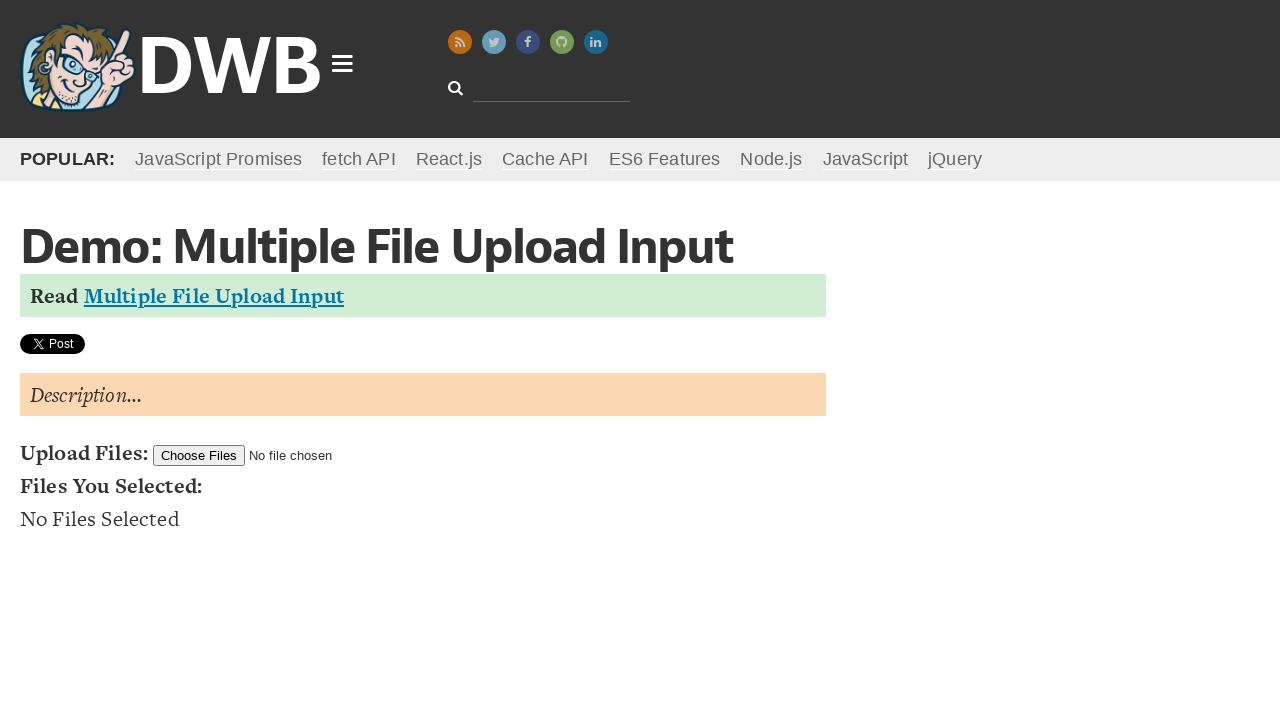

Uploaded multiple runtime-generated files (document1.txt, document2.txt, config.json)
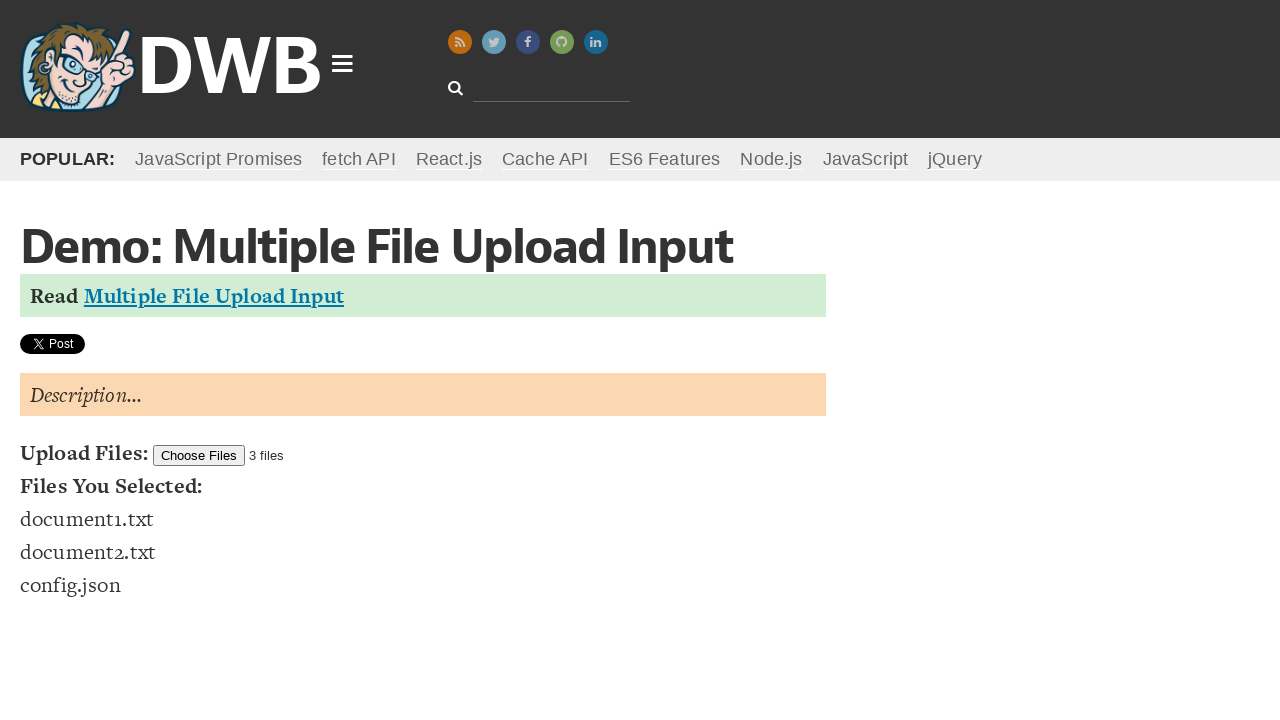

Removed all files from upload input
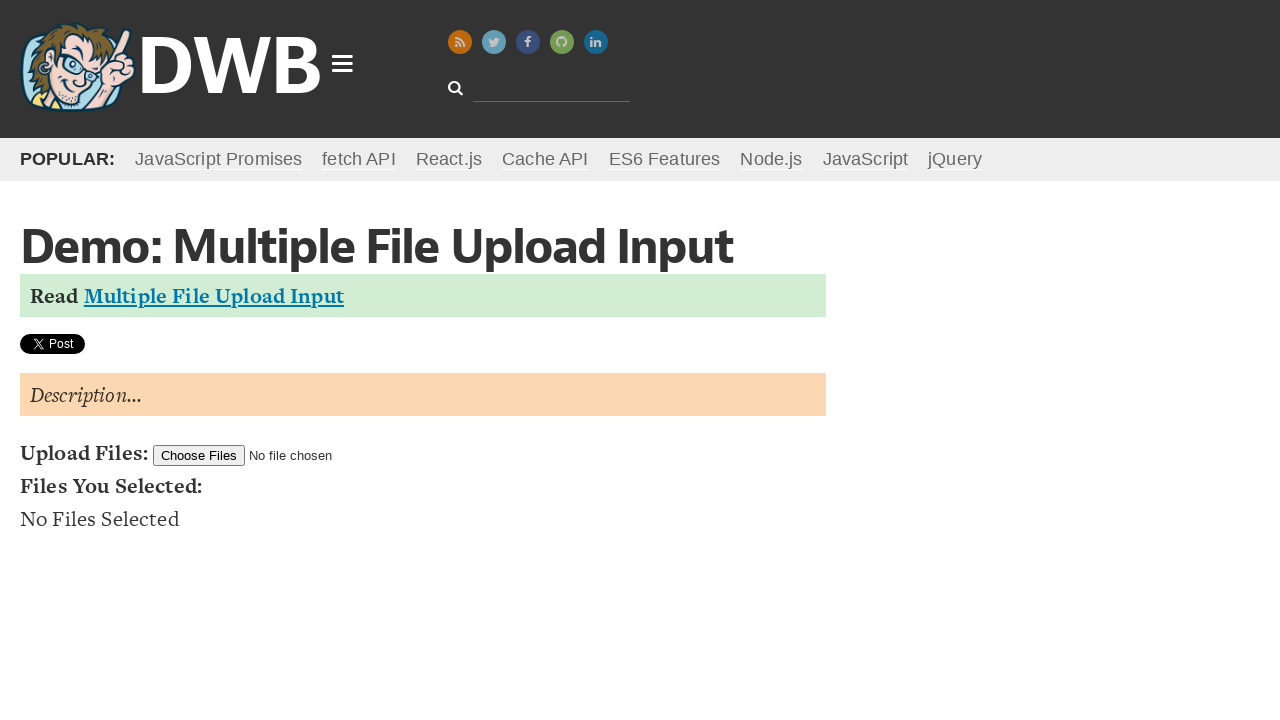

Uploaded final runtime-generated file (final_upload.txt)
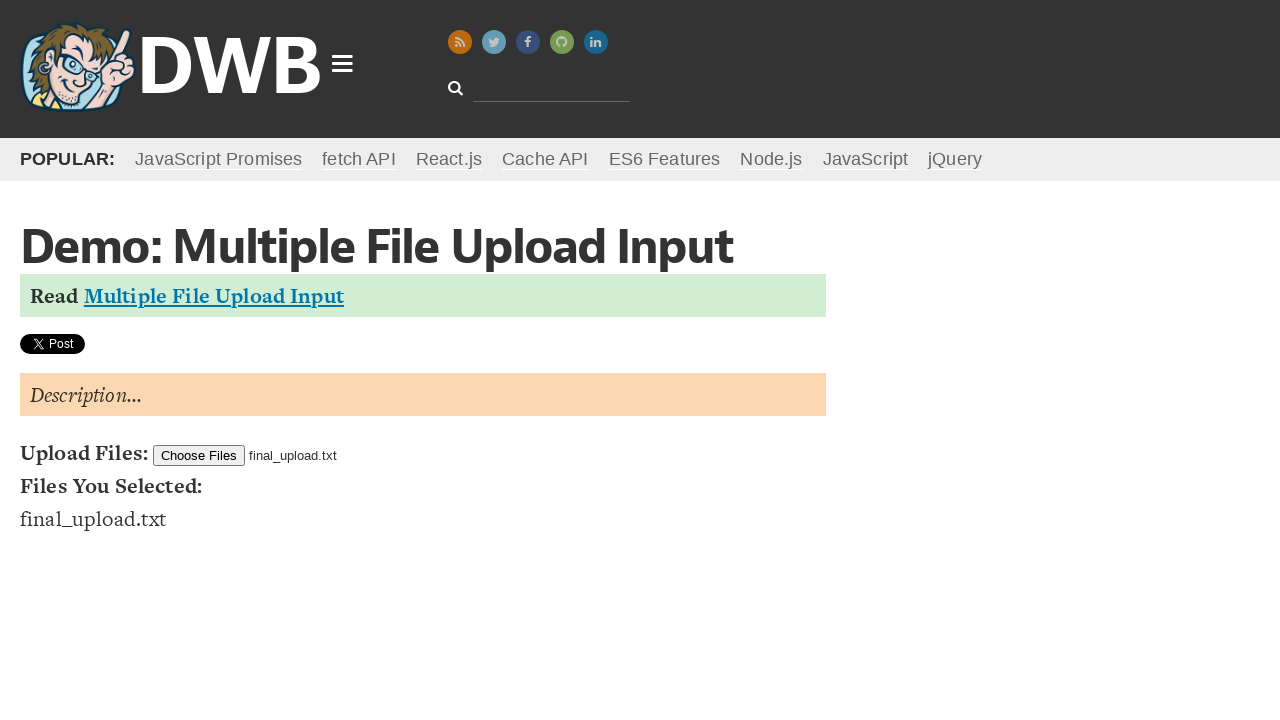

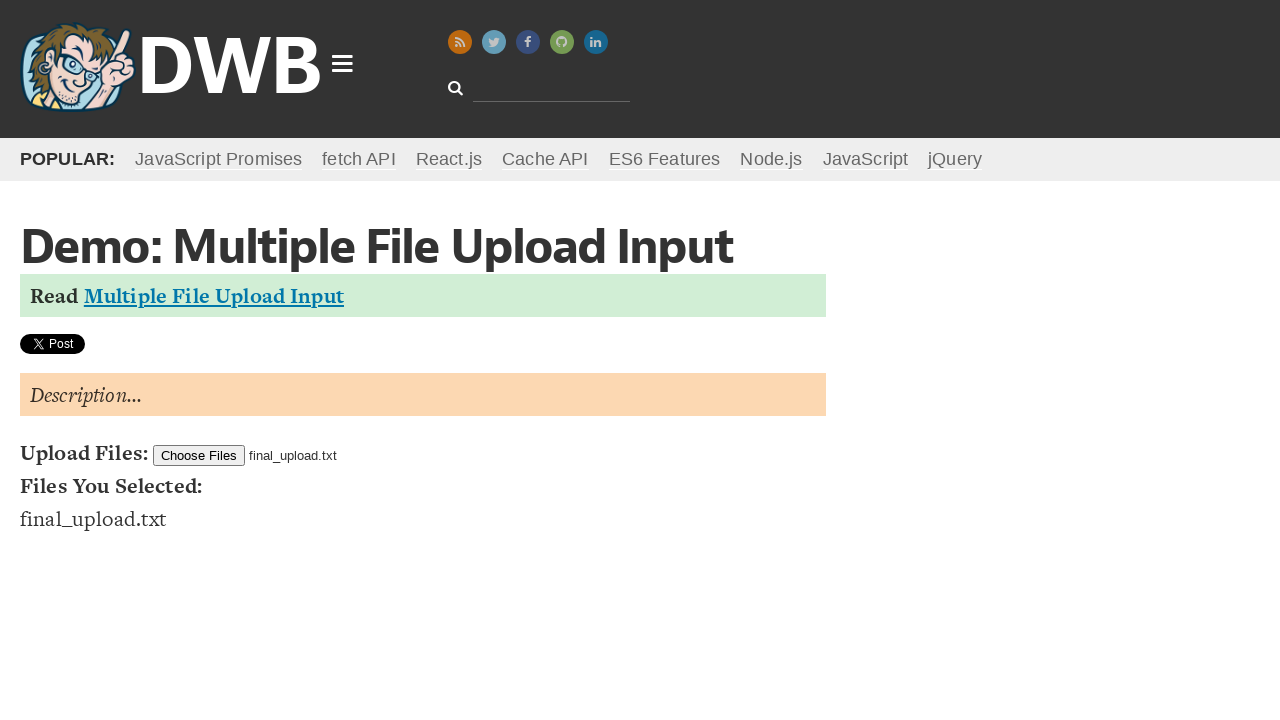